Tests dropdown selection functionality by navigating to an automation practice page and selecting an option from a dropdown menu using its value attribute.

Starting URL: https://rahulshettyacademy.com/AutomationPractice/

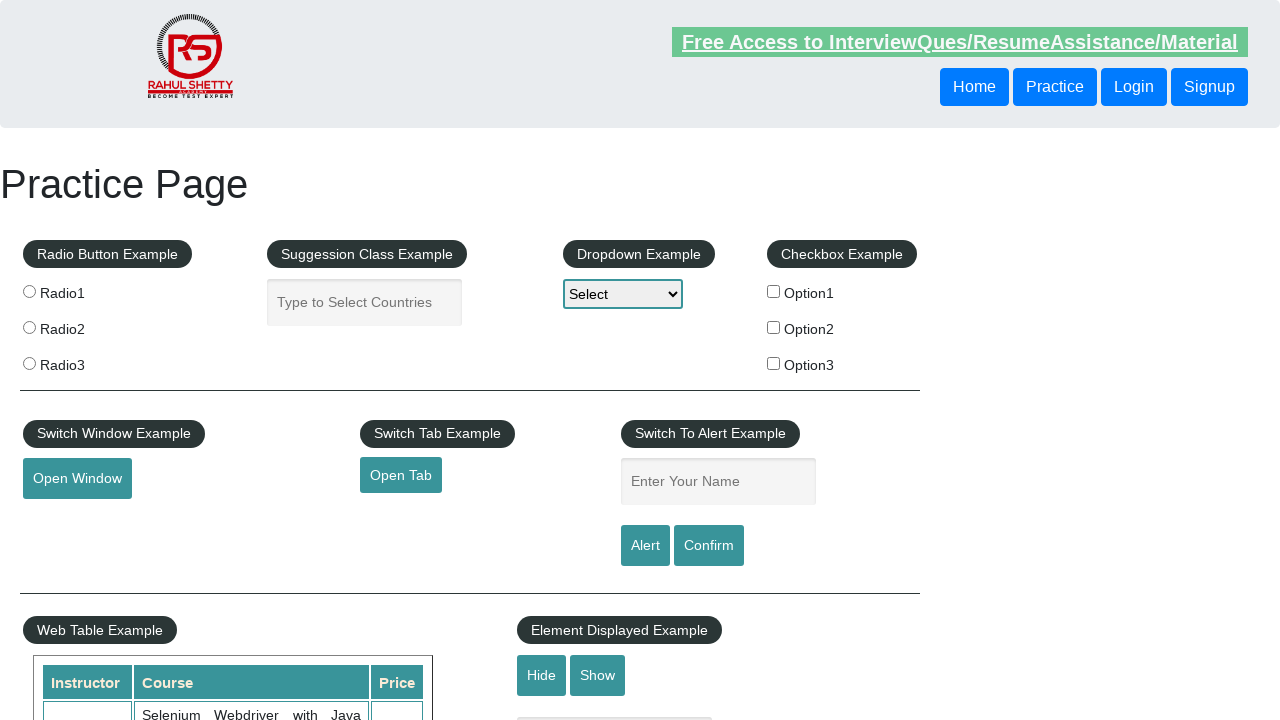

Selected 'option3' from the dropdown menu by value attribute on select[name='dropdown-class-example']
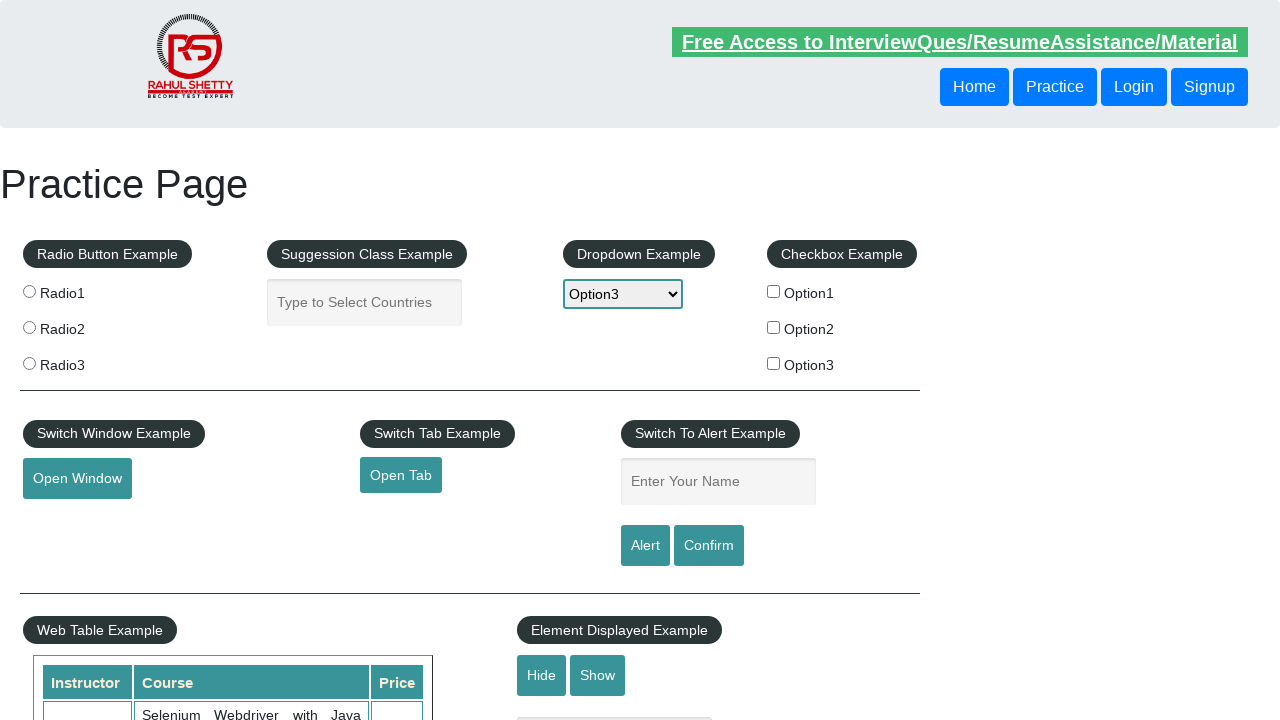

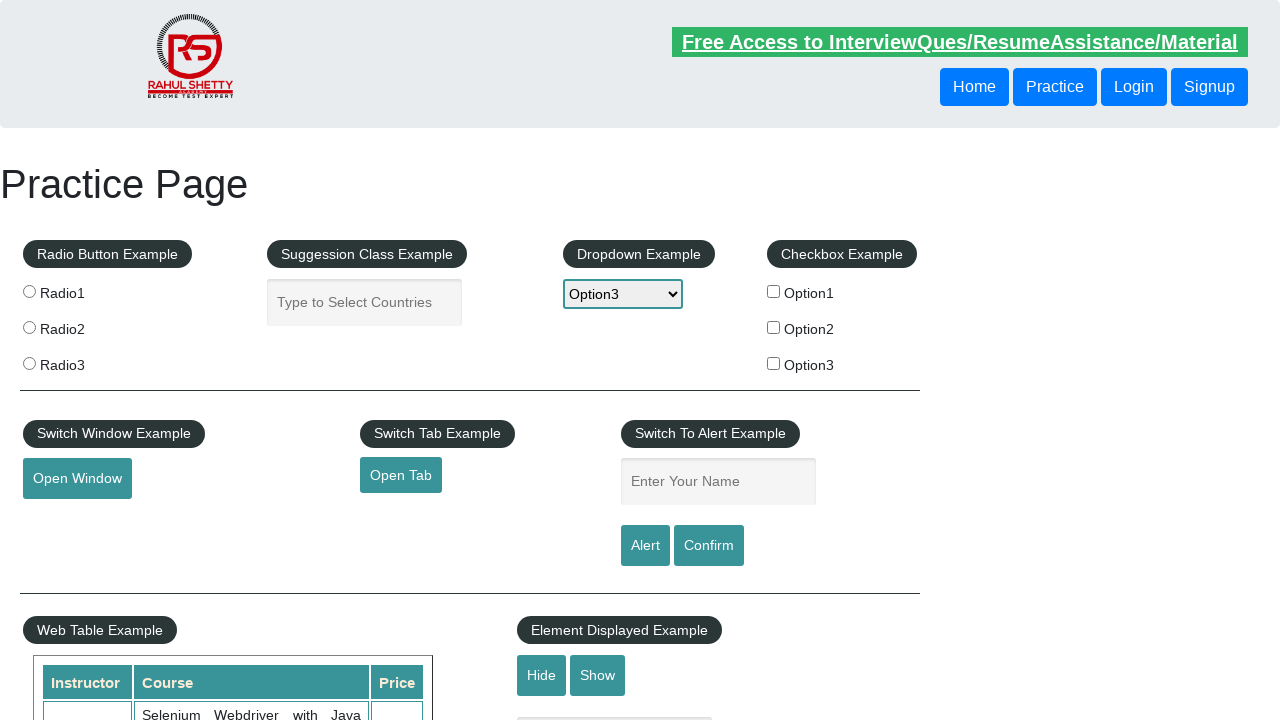